Tests the file upload button functionality on W3Schools by selecting a file using the file input element

Starting URL: https://www.w3schools.com/howto/howto_html_file_upload_button.asp

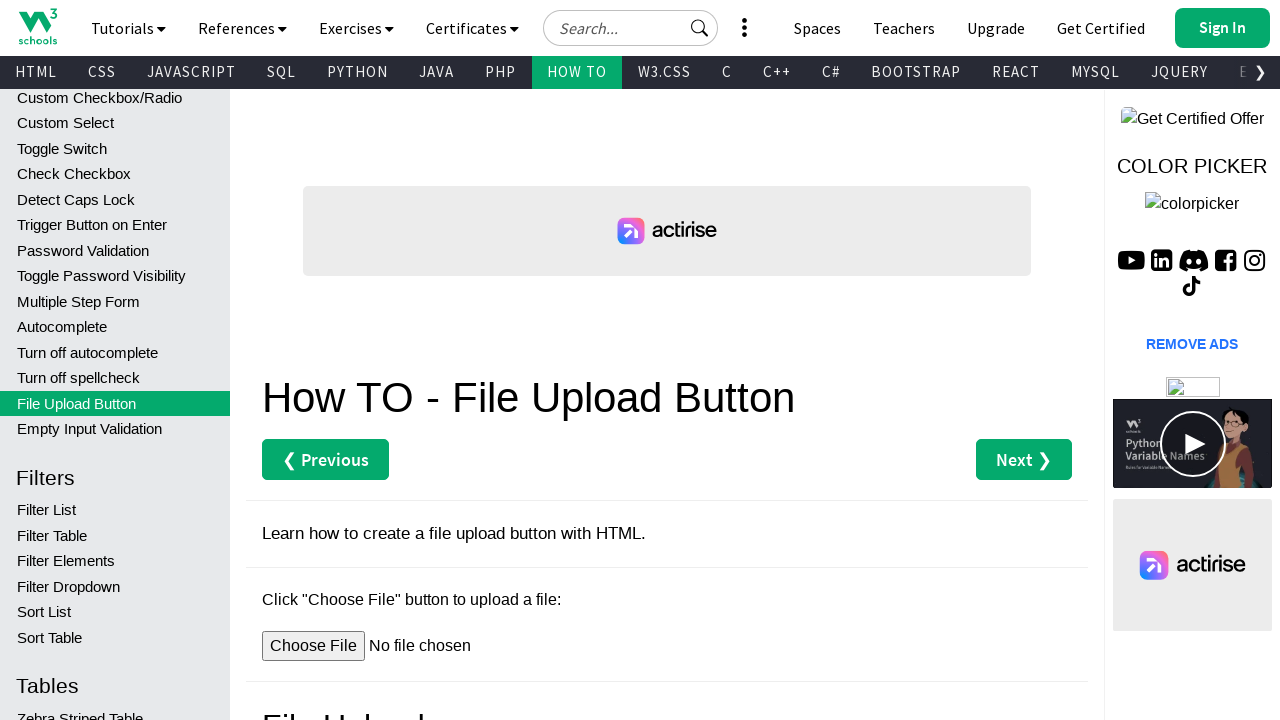

Created temporary test file for upload
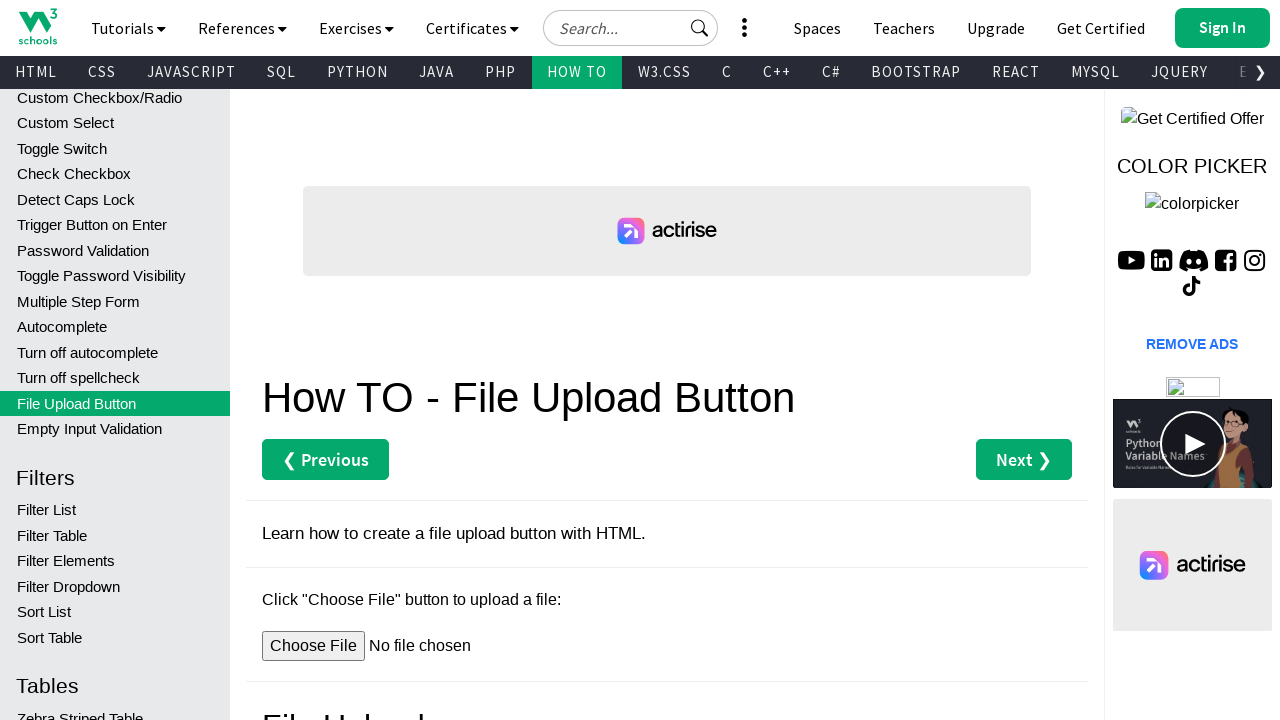

Selected file using file input element #myFile
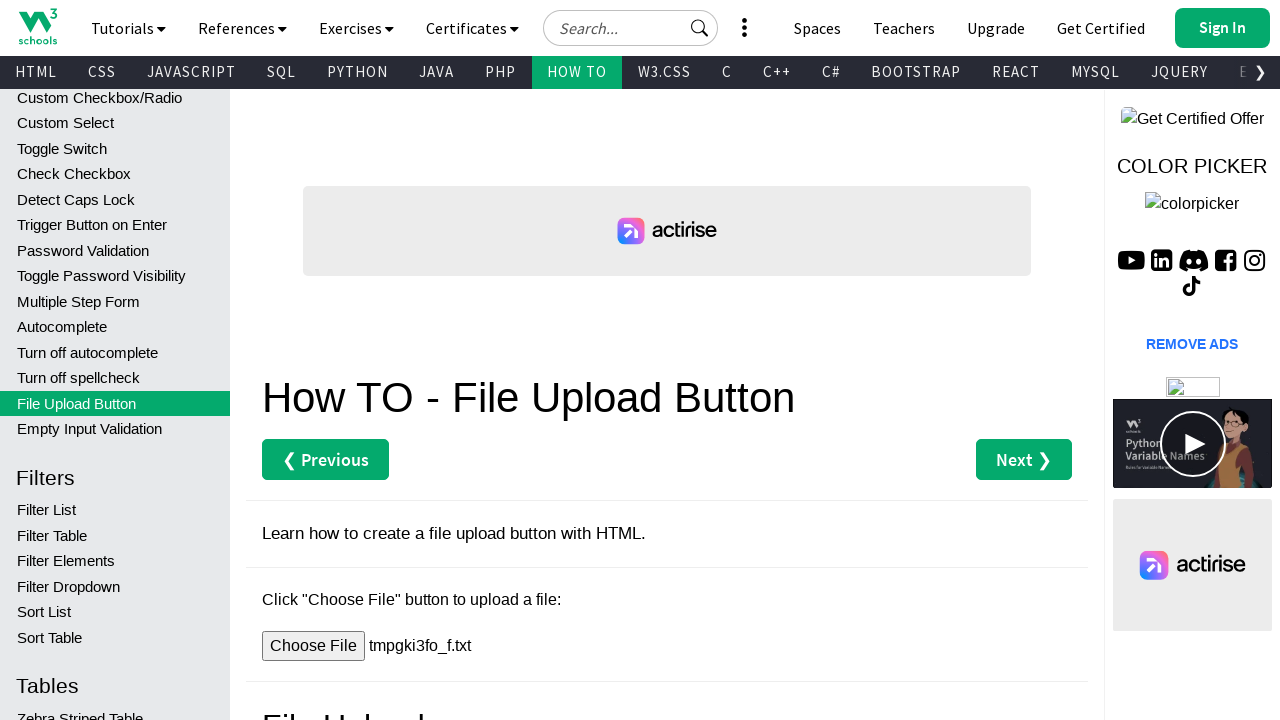

Waited 2 seconds to observe the upload
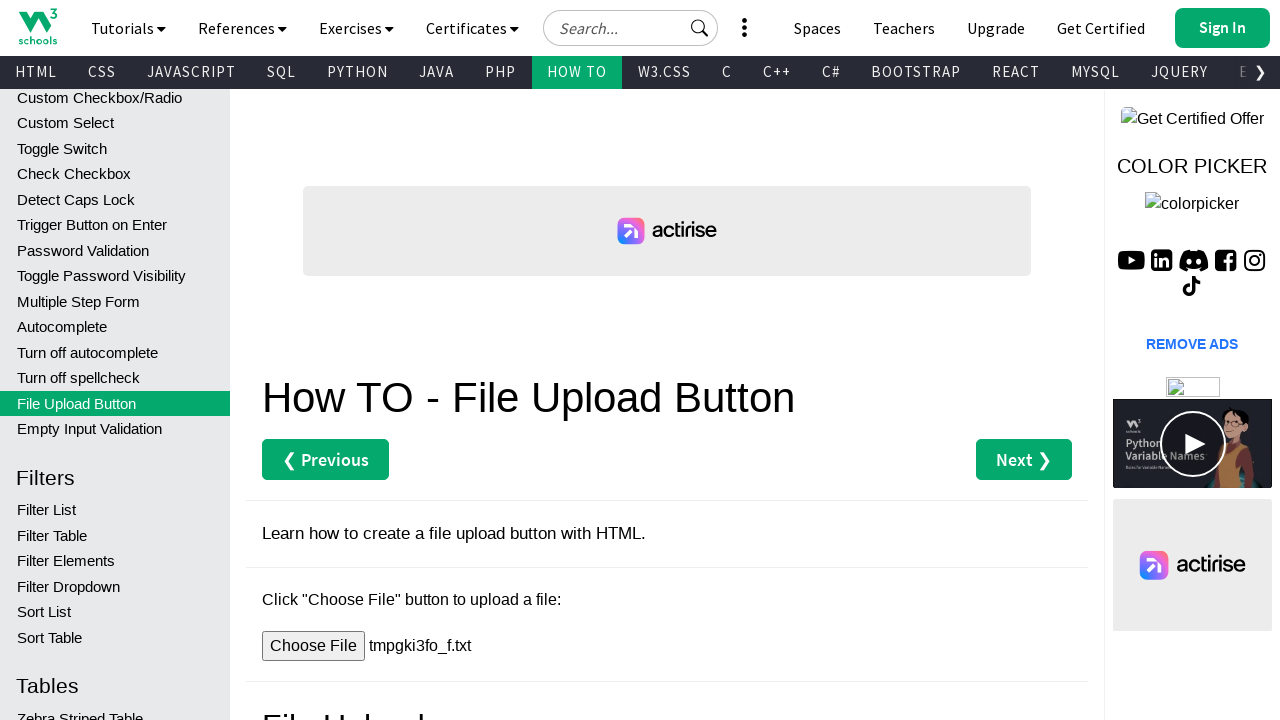

Cleaned up temporary test file
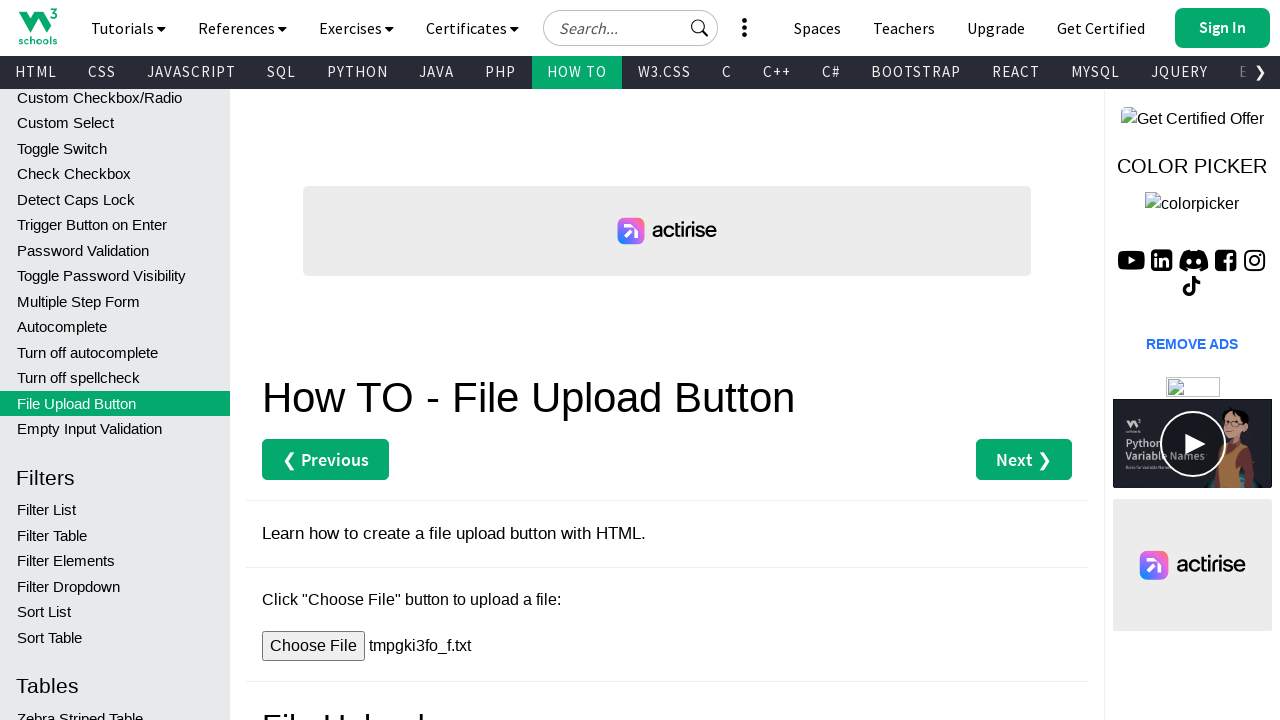

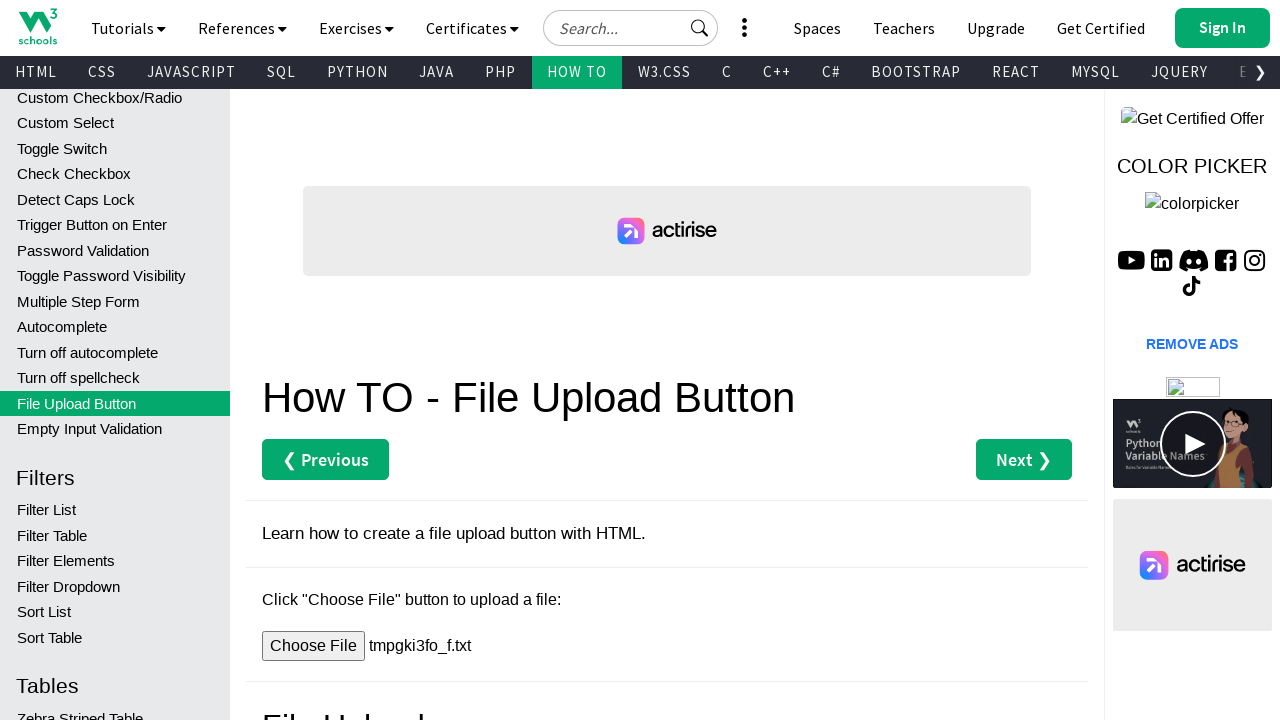